Tests a registration form by filling in personal details including first name, last name, address, email, phone number, selecting radio buttons, checkboxes, and multiple language options from a dropdown.

Starting URL: https://demo.automationtesting.in/Register.html

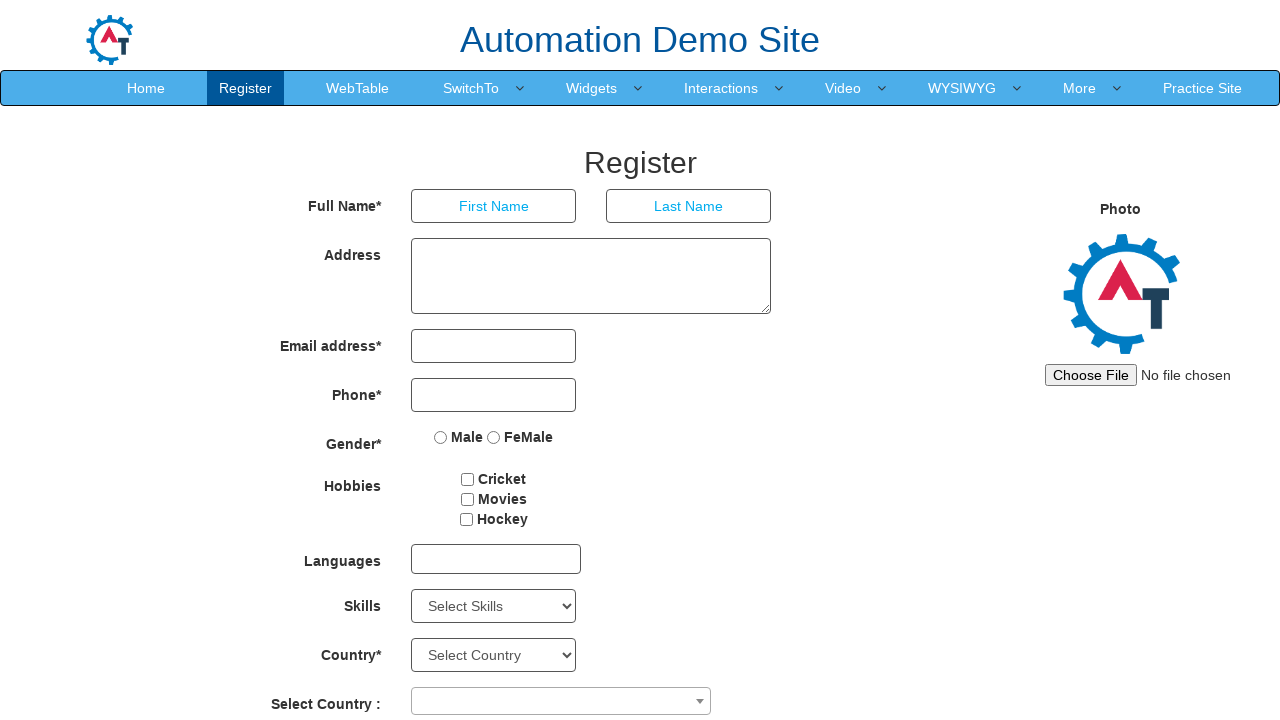

Filled first name field with 'Marcus' on xpath=//input[@placeholder='First Name']
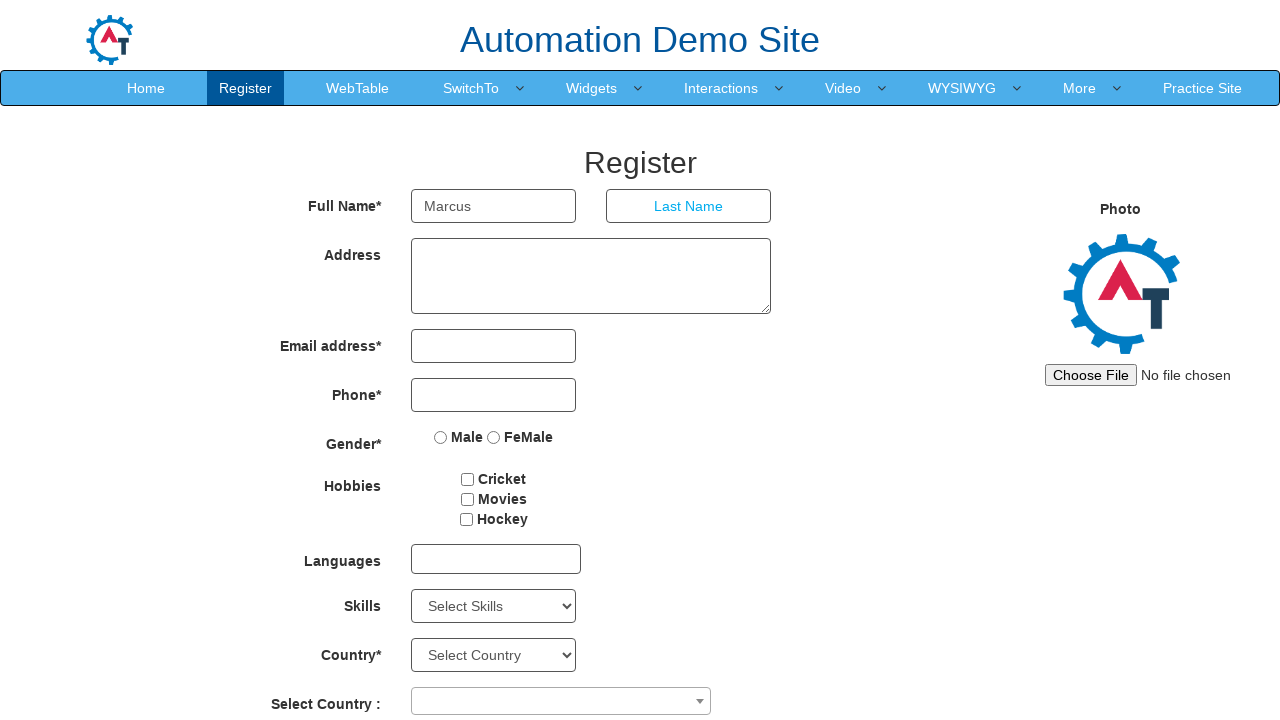

Filled last name field with 'Thompson' on xpath=//input[@placeholder='Last Name']
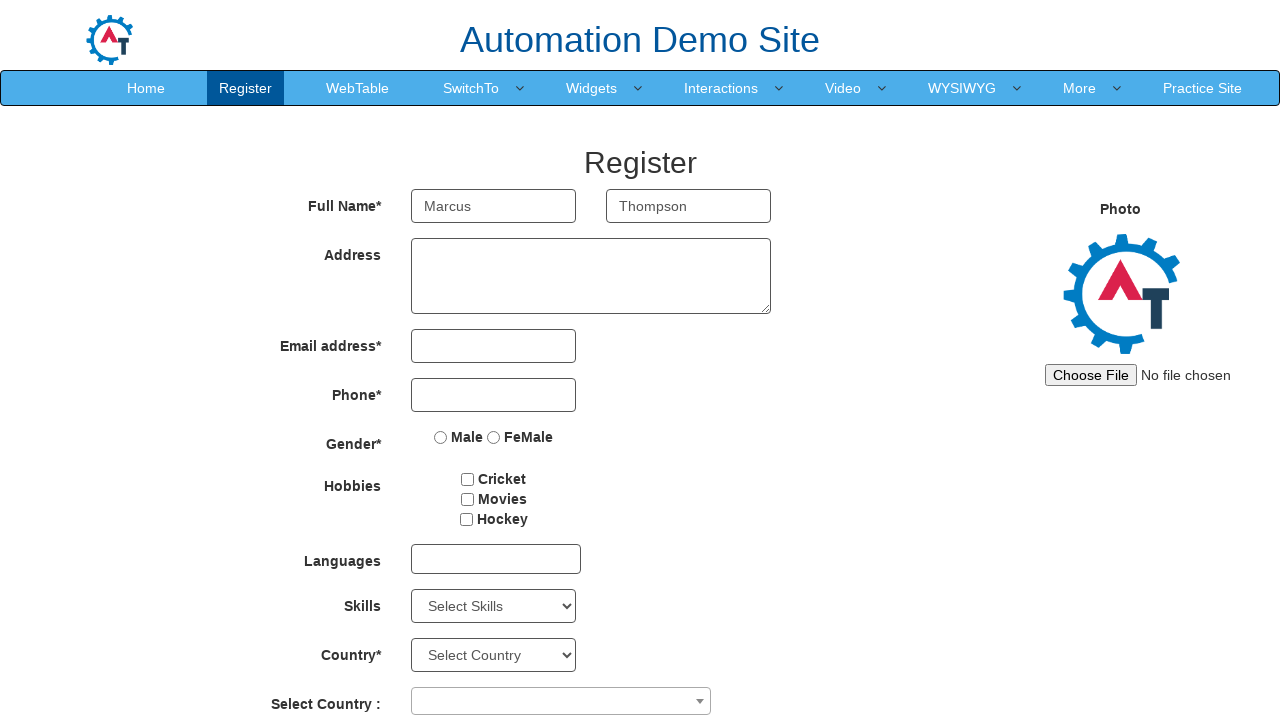

Filled address field with complete residential address on //textarea[@ng-model='Adress']
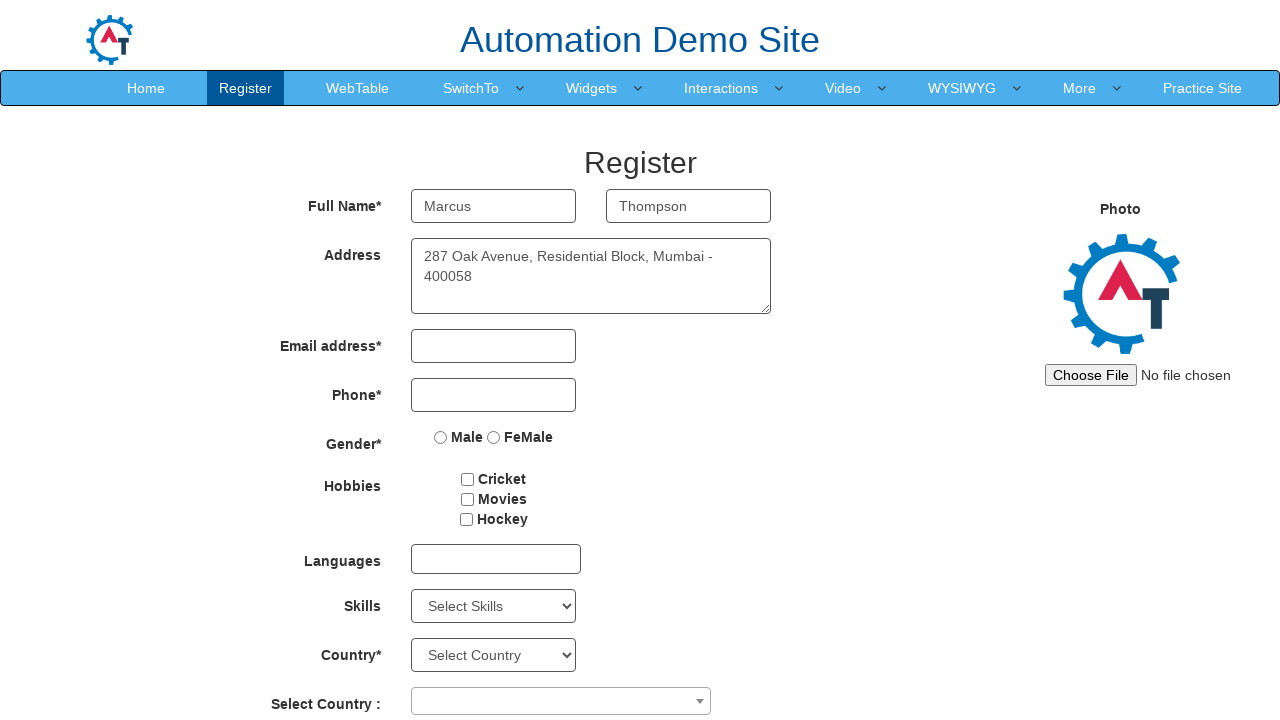

Filled email field with 'marcus.thompson@testmail.com' on //input[@type='email']
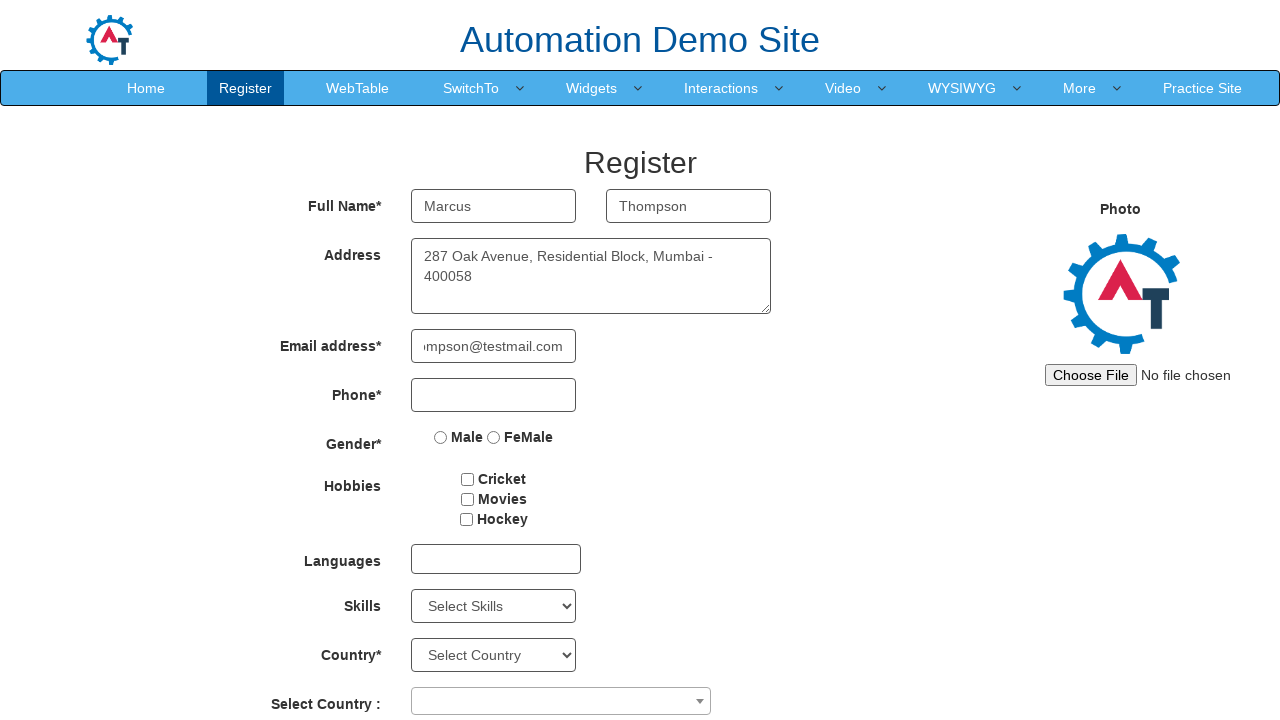

Filled phone number field with '+919876543210' on //input[@type='tel']
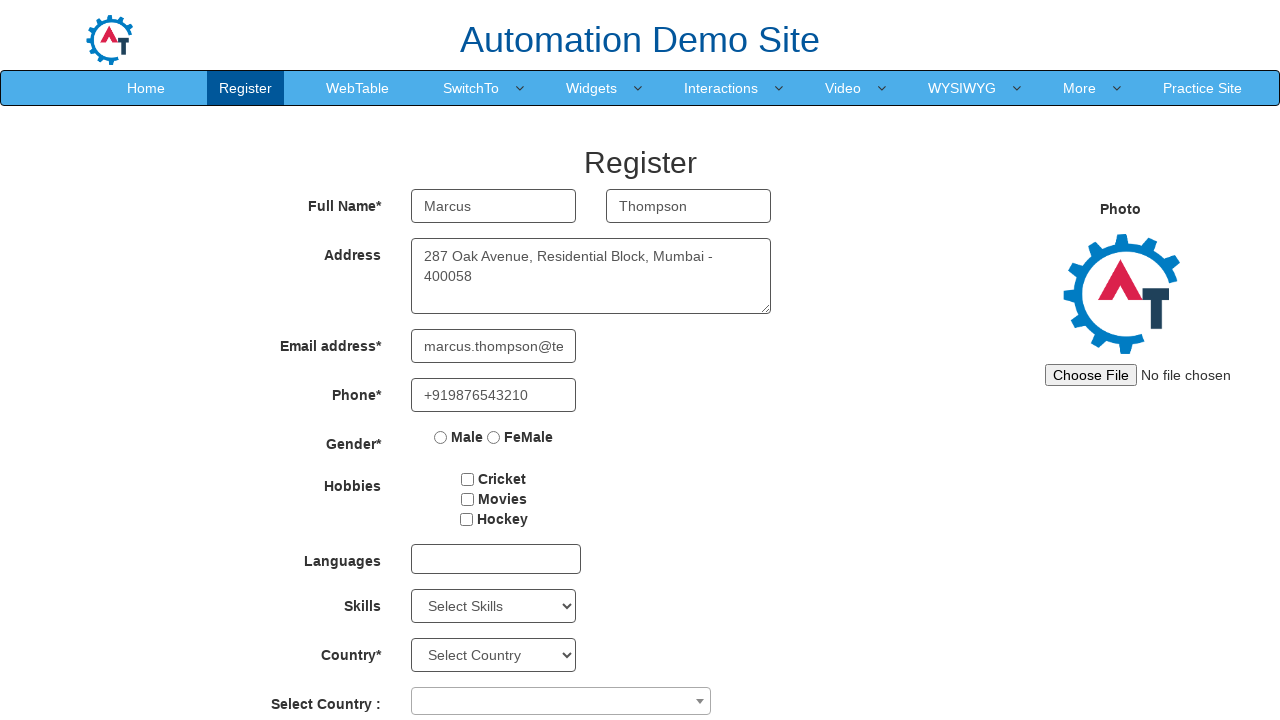

Selected gender radio button at (441, 437) on xpath=//input[@ng-model='radiovalue']
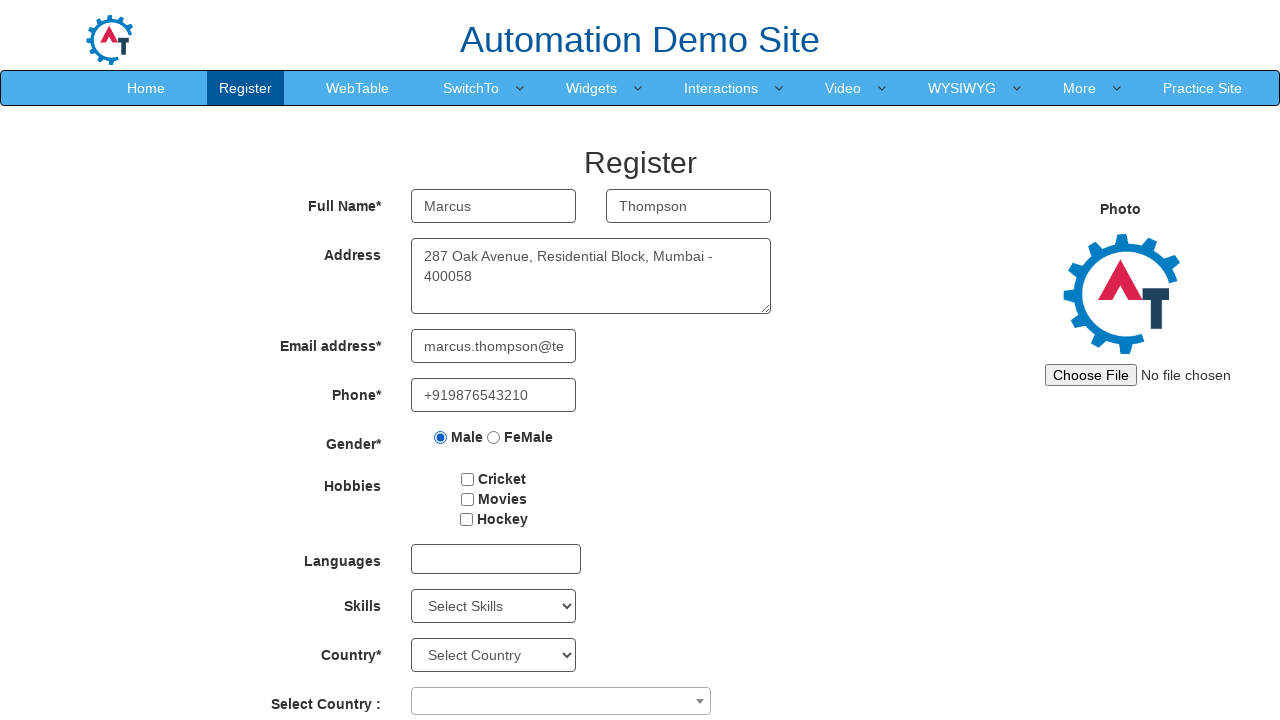

Waited 1000ms for page stability
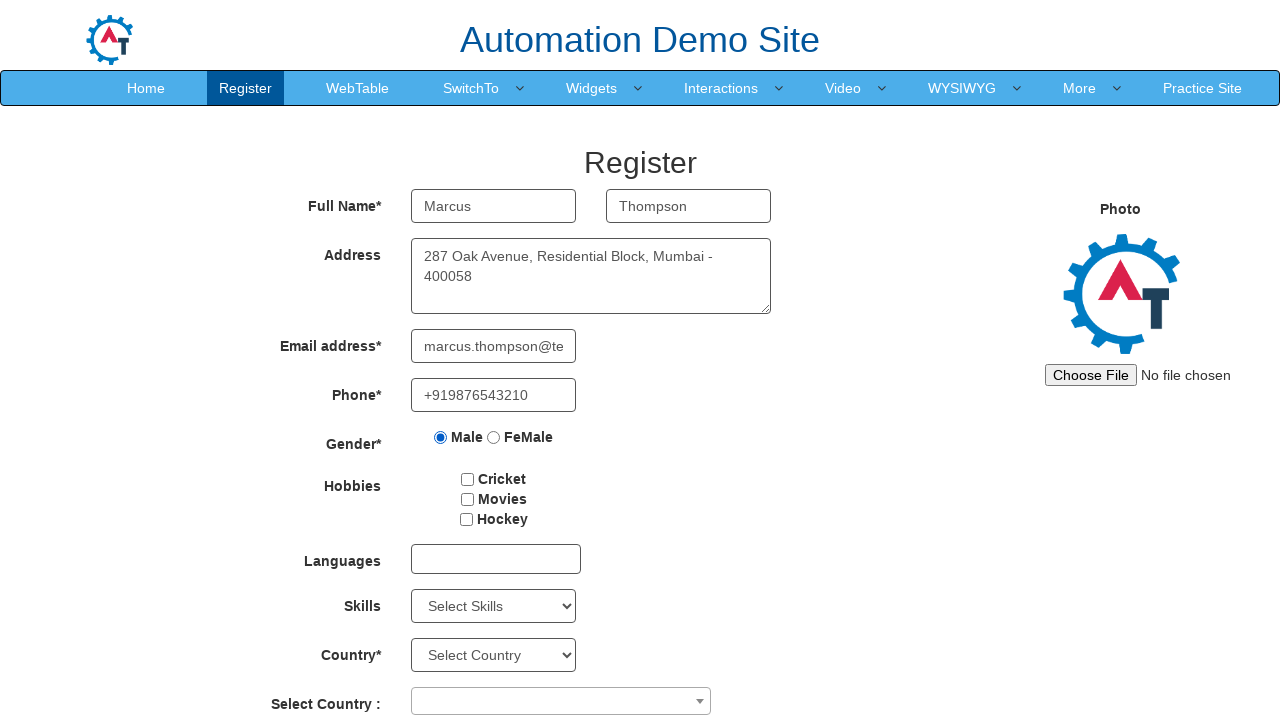

Selected checkbox 3 (hobby) at (466, 519) on xpath=//input[@id='checkbox3']
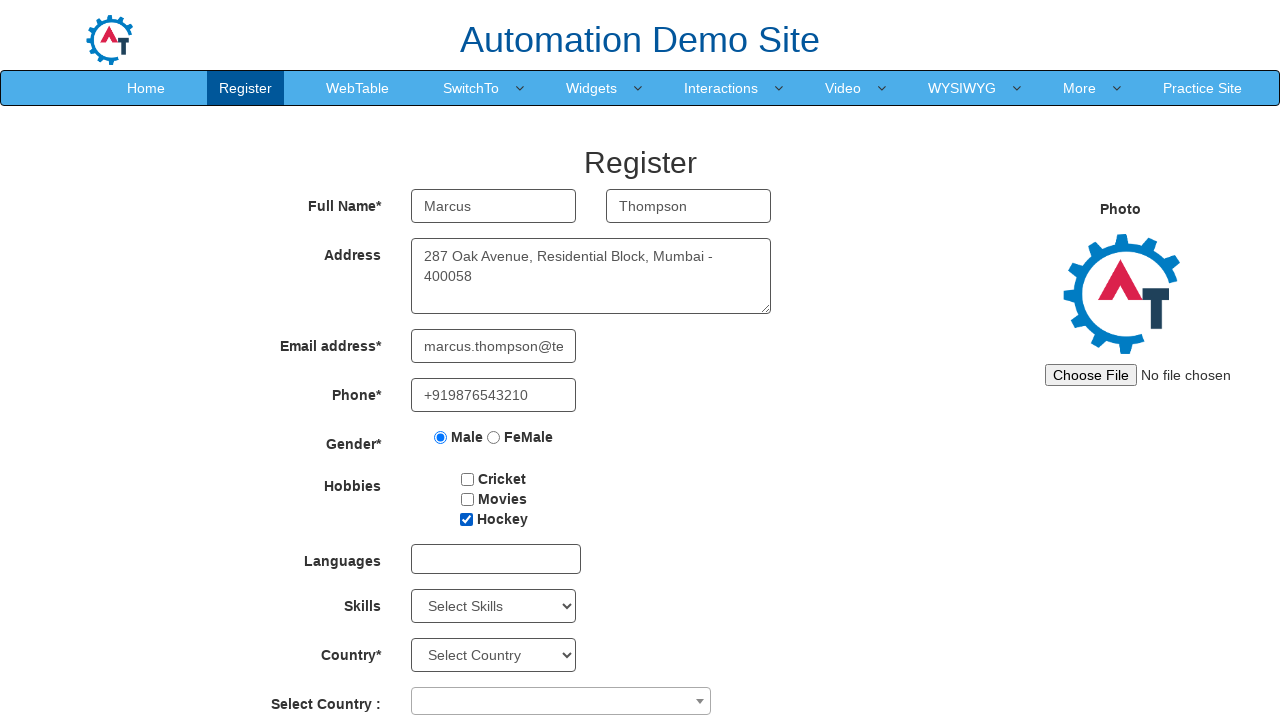

Selected checkbox 2 (hobby) at (467, 499) on xpath=//input[@id='checkbox2']
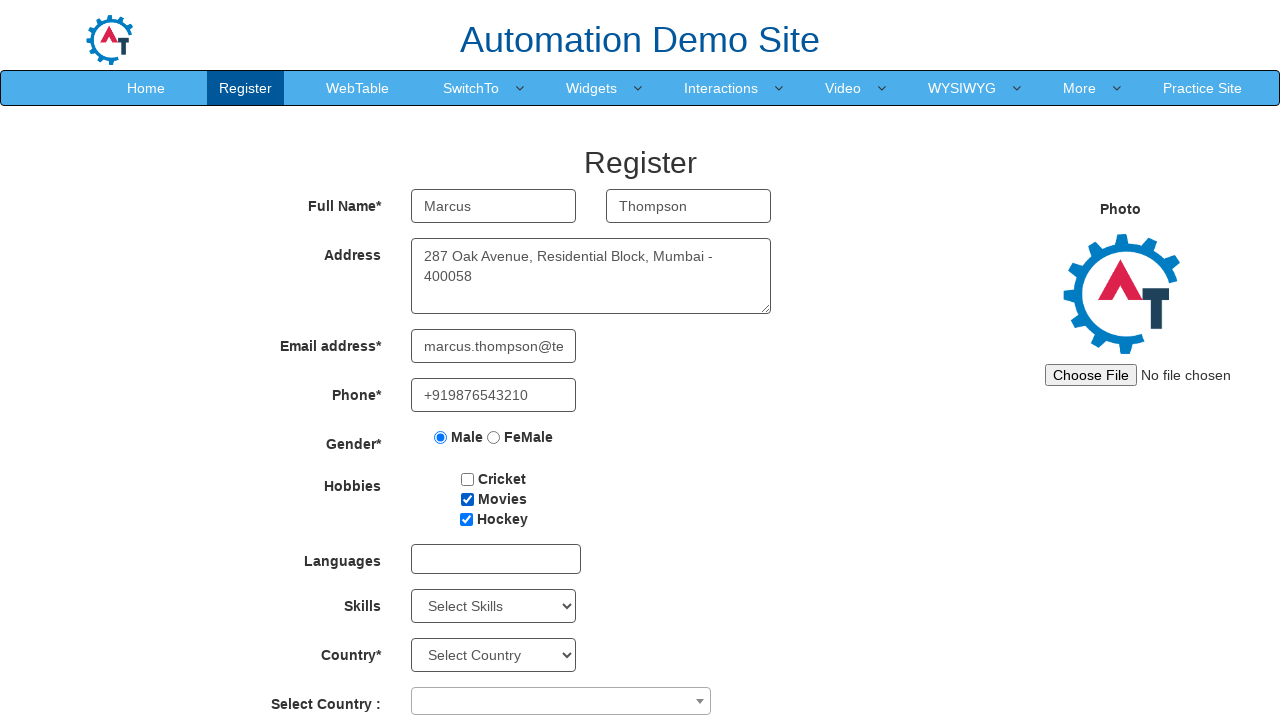

Opened language dropdown menu at (496, 559) on #msdd
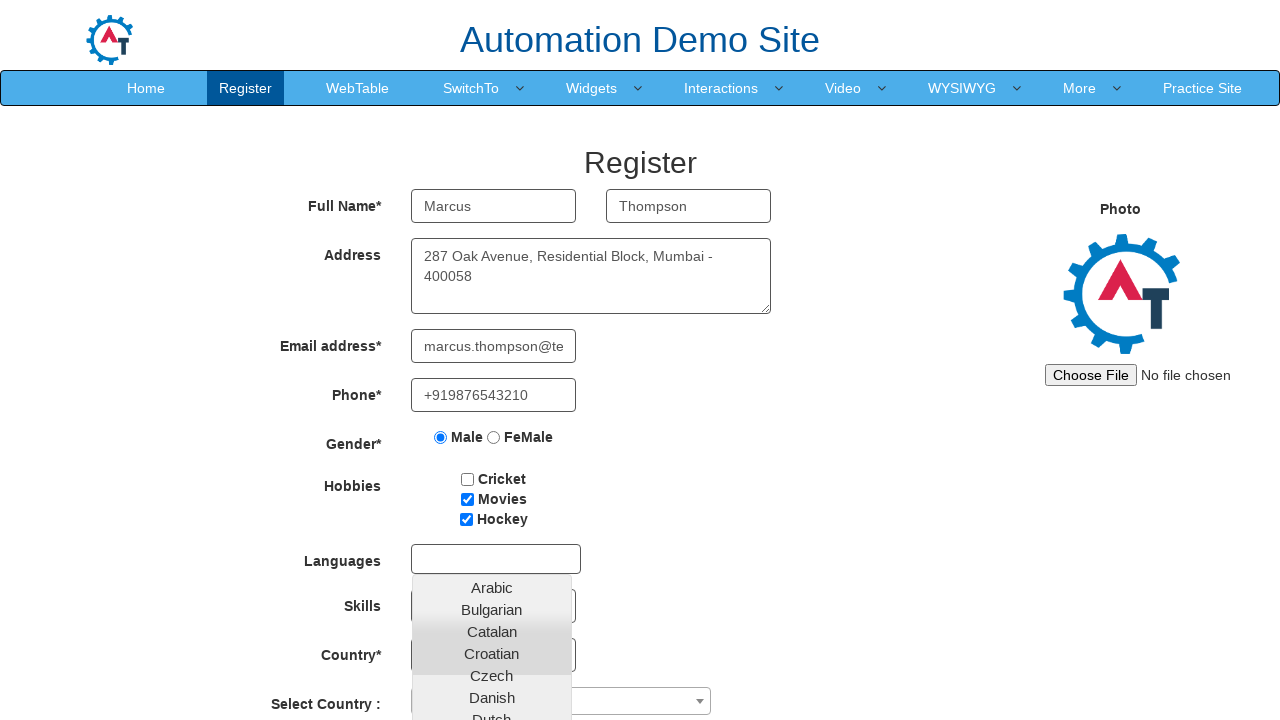

Selected Icelandic language at (492, 688) on xpath=//a[normalize-space()='Icelandic']
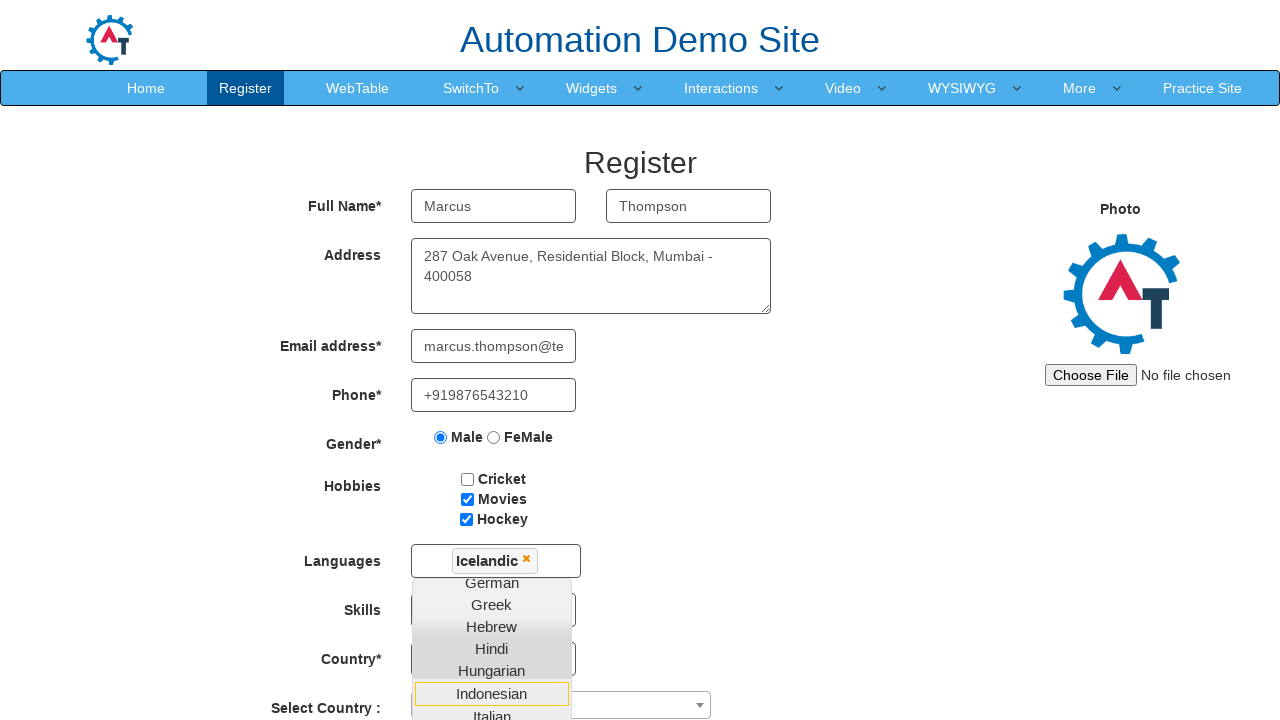

Selected Italian language at (492, 712) on xpath=//a[normalize-space()='Italian']
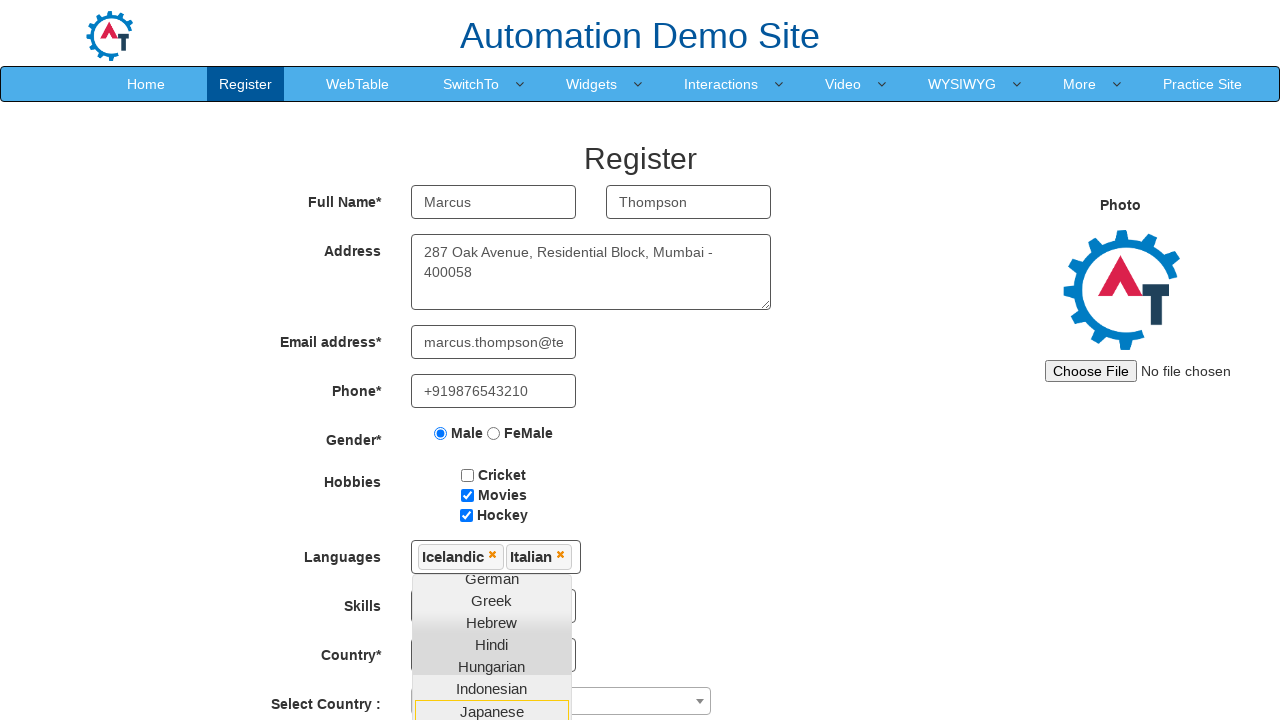

Selected Hindi language at (492, 644) on xpath=//a[normalize-space()='Hindi']
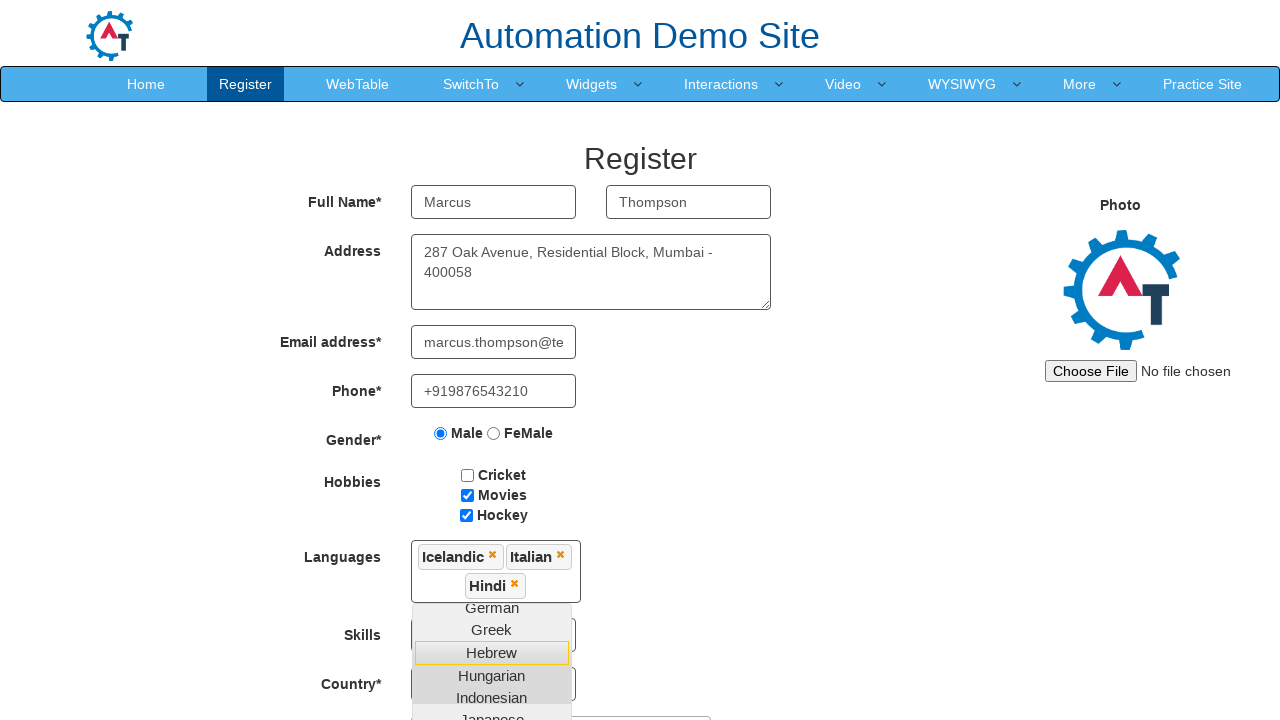

Selected Urdu language at (492, 483) on xpath=//a[normalize-space()='Urdu']
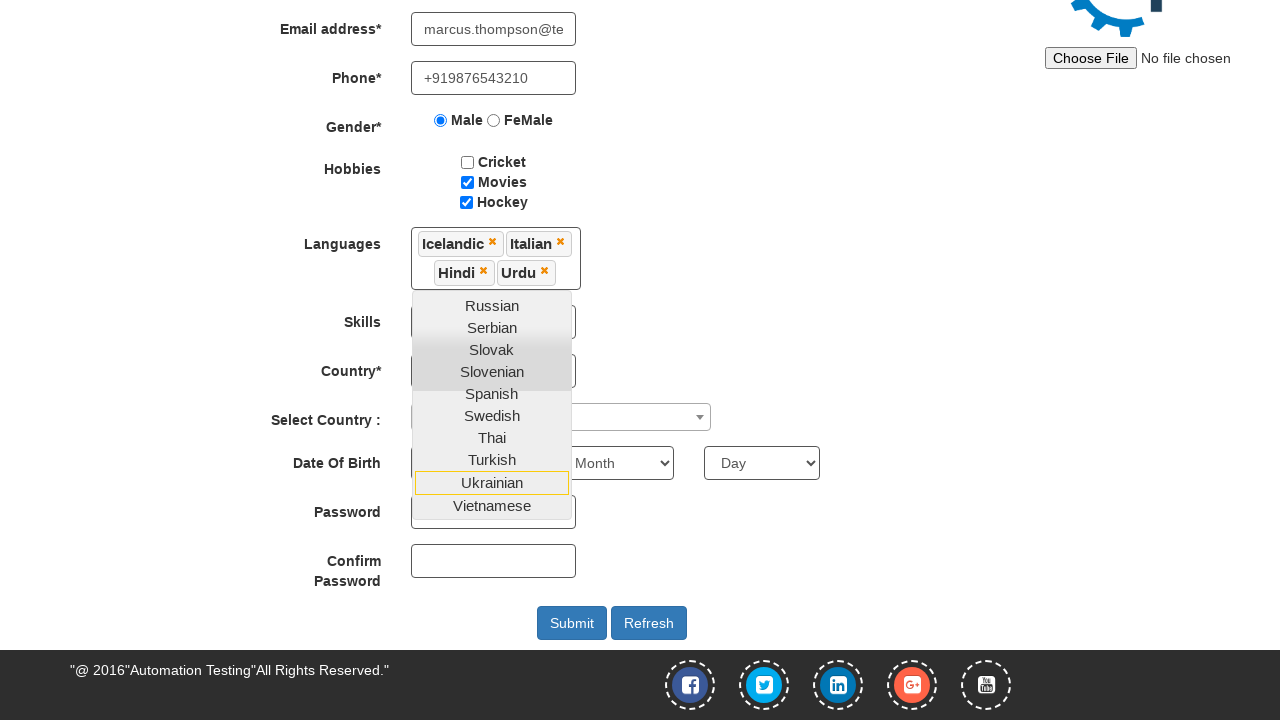

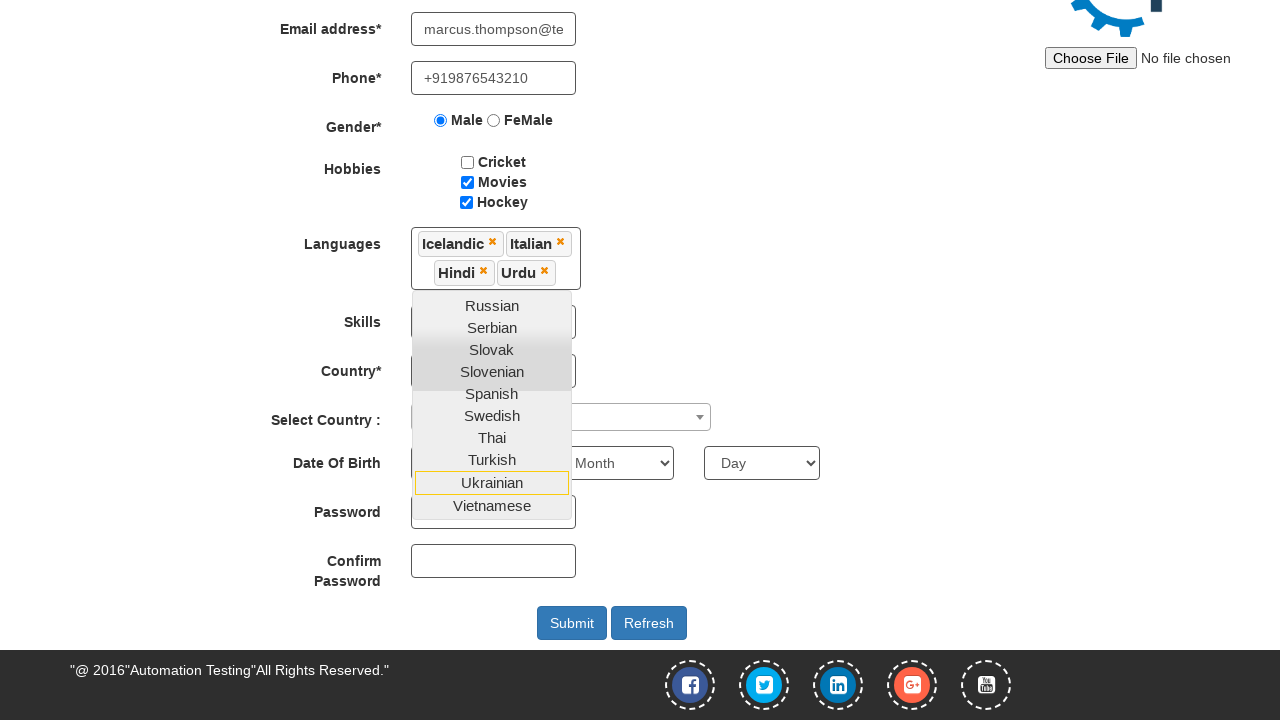